Completes a form by extracting an attribute value from an image, calculating a result, filling the answer field, checking checkboxes, and submitting the form

Starting URL: http://suninjuly.github.io/get_attribute.html

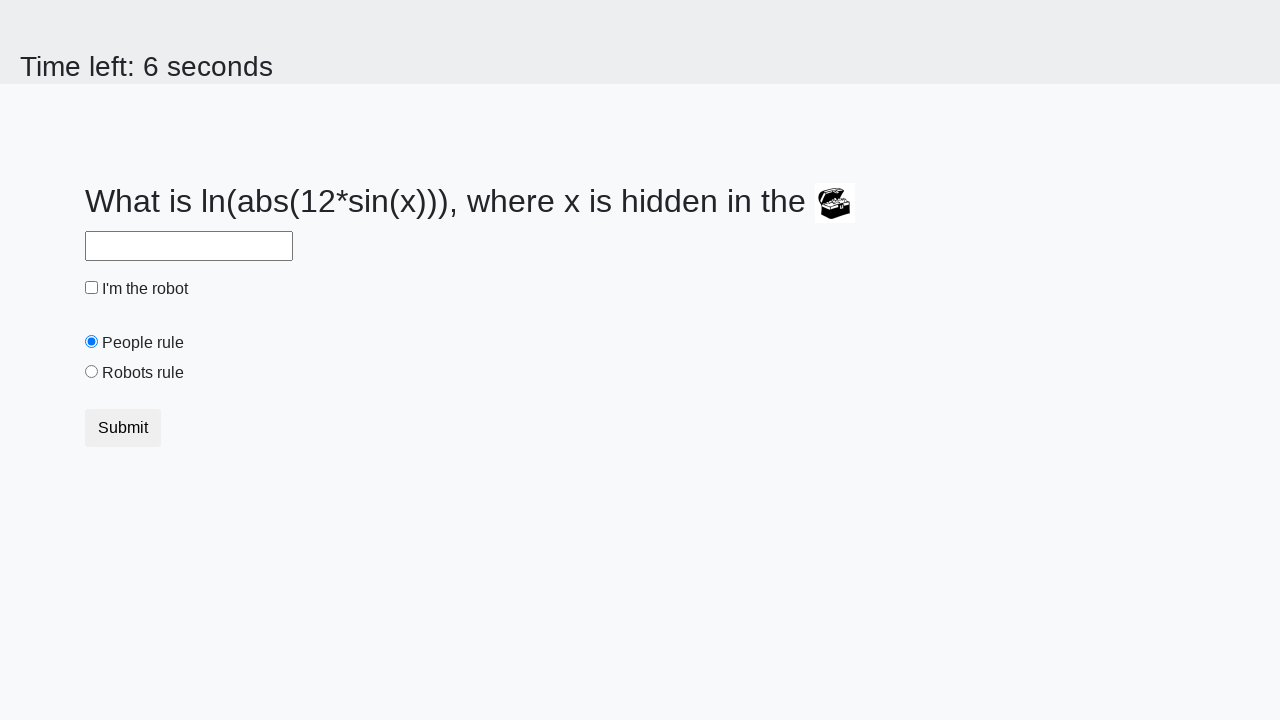

Extracted 'valuex' attribute from image element
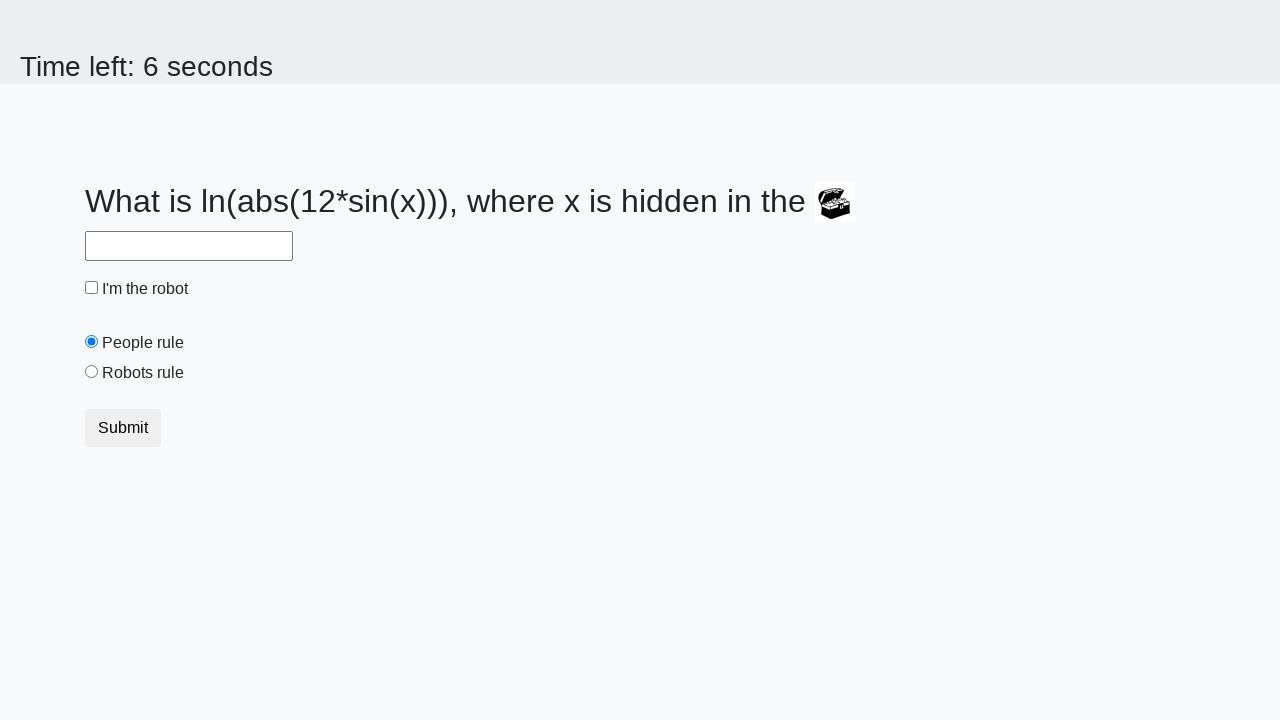

Filled answer field with calculated value on #answer
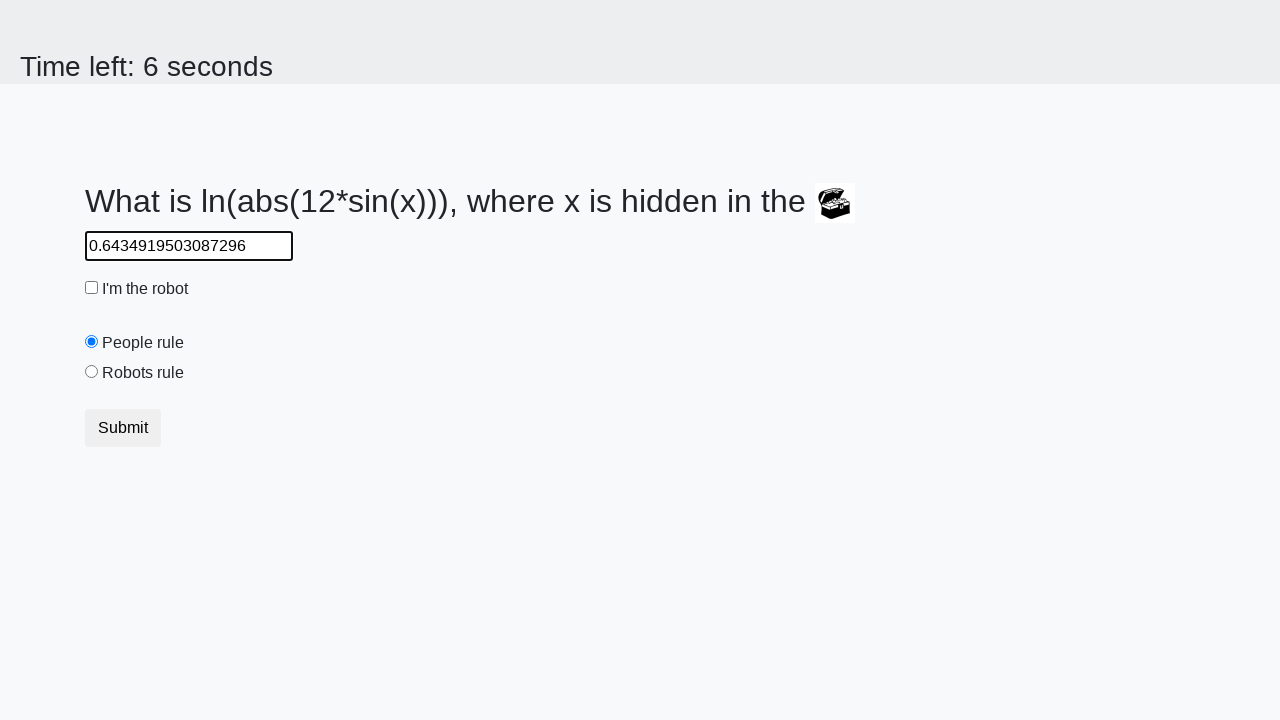

Checked the robot checkbox at (92, 288) on #robotCheckbox
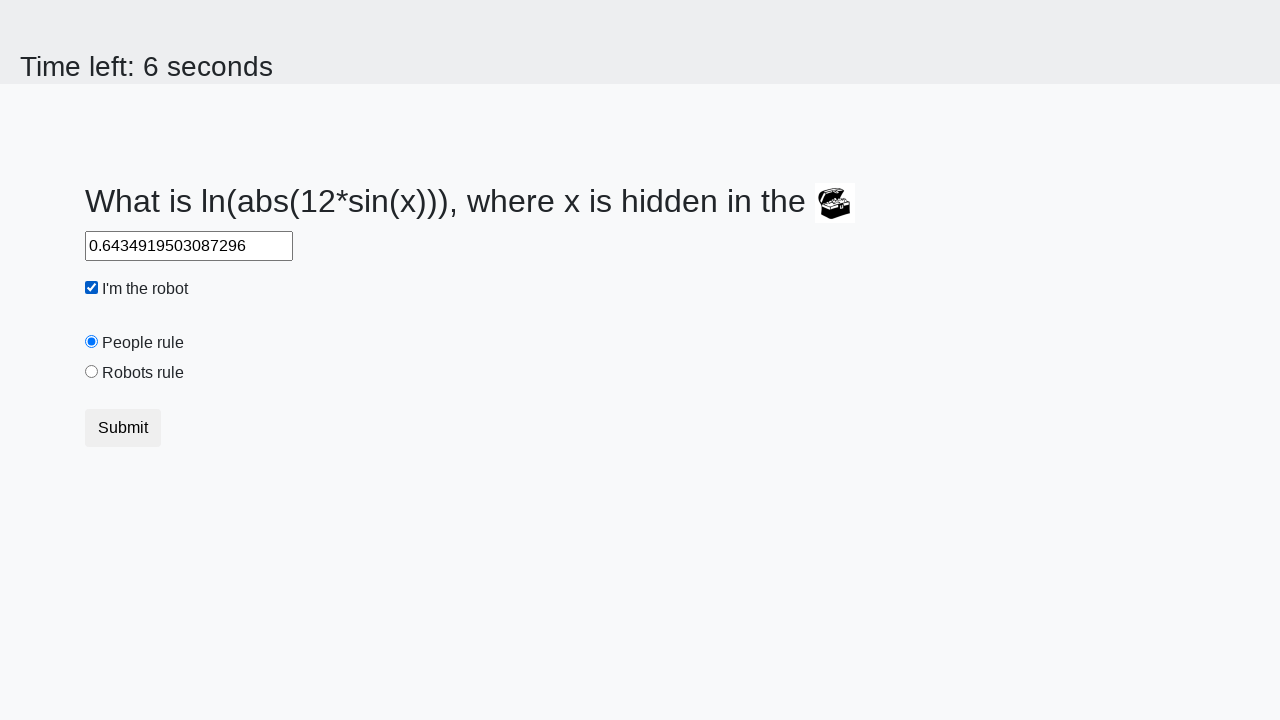

Selected the 'robots rule' radio button at (92, 372) on #robotsRule
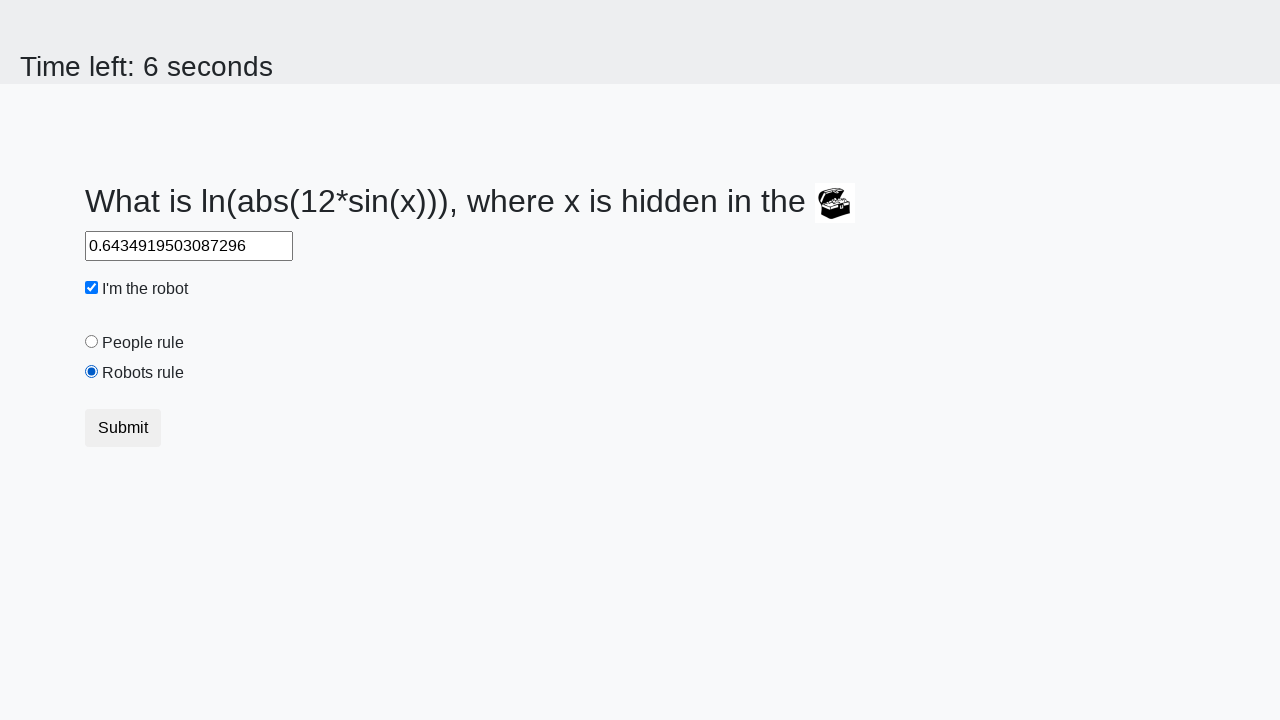

Clicked Submit button to submit form at (123, 428) on xpath=//button[text()='Submit']
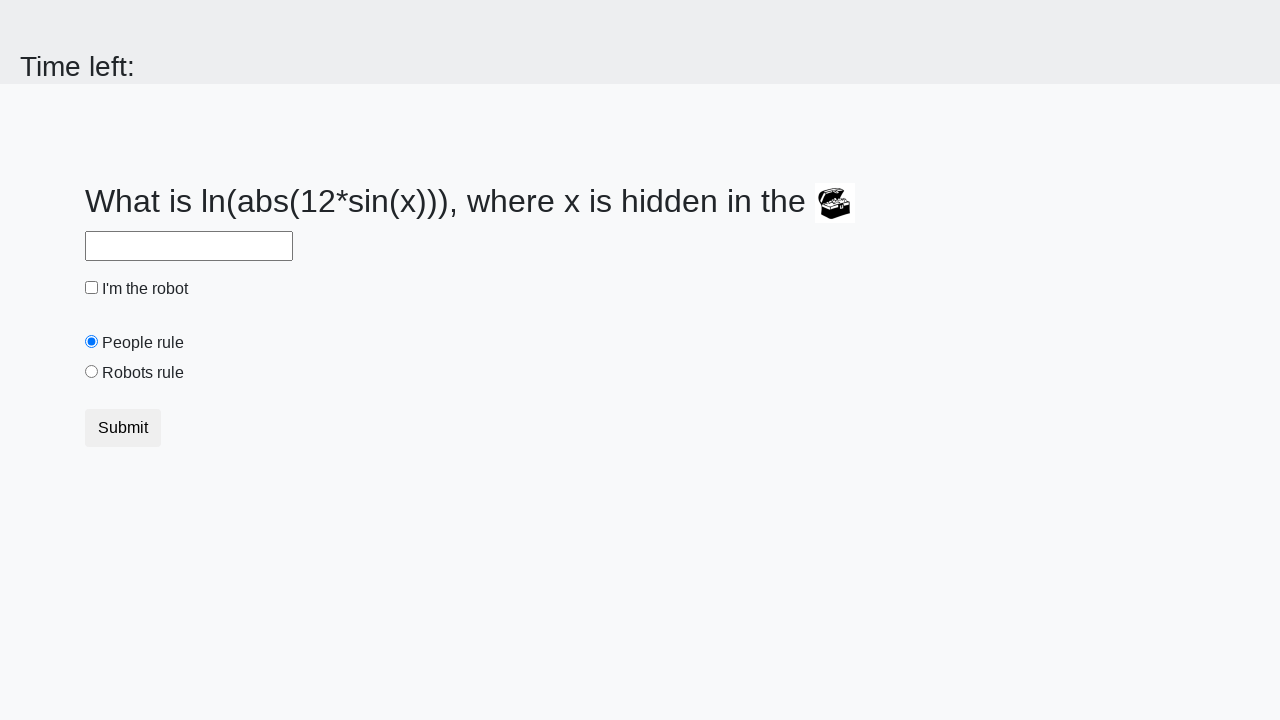

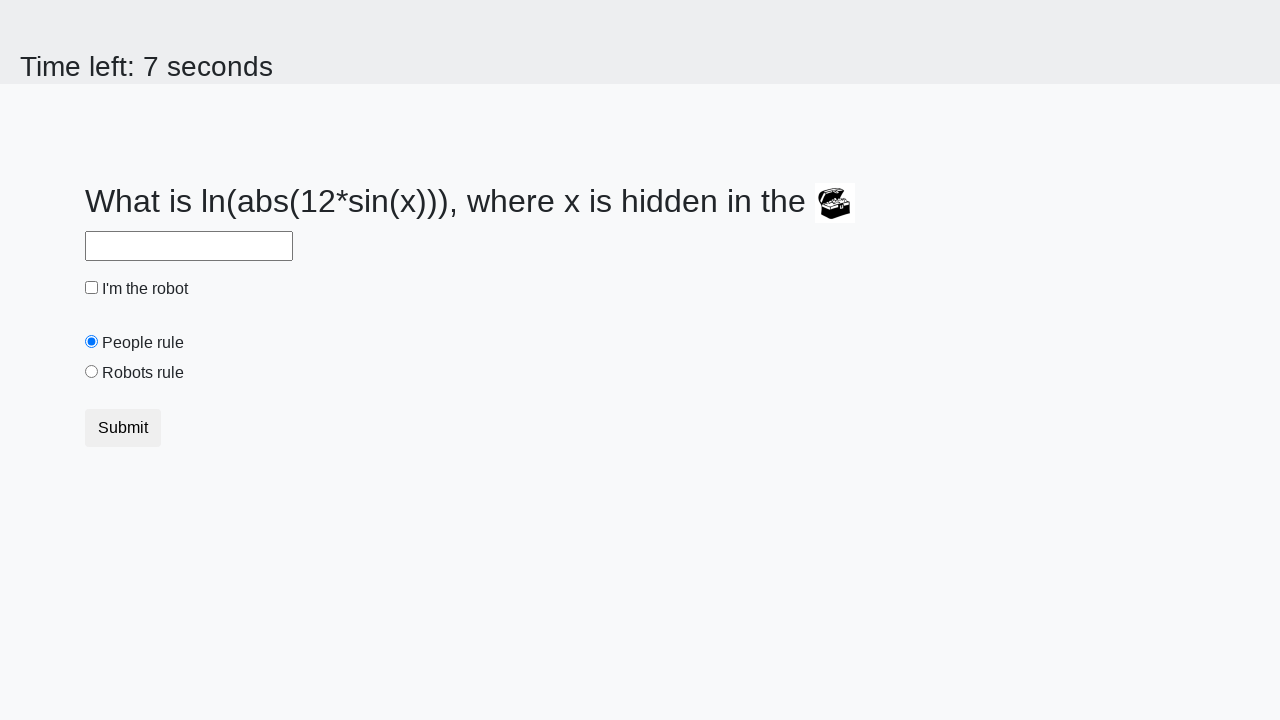